Tests Radio Button functionality by clicking on the Yes radio button and verifying it gets selected.

Starting URL: https://demoqa.com/elements

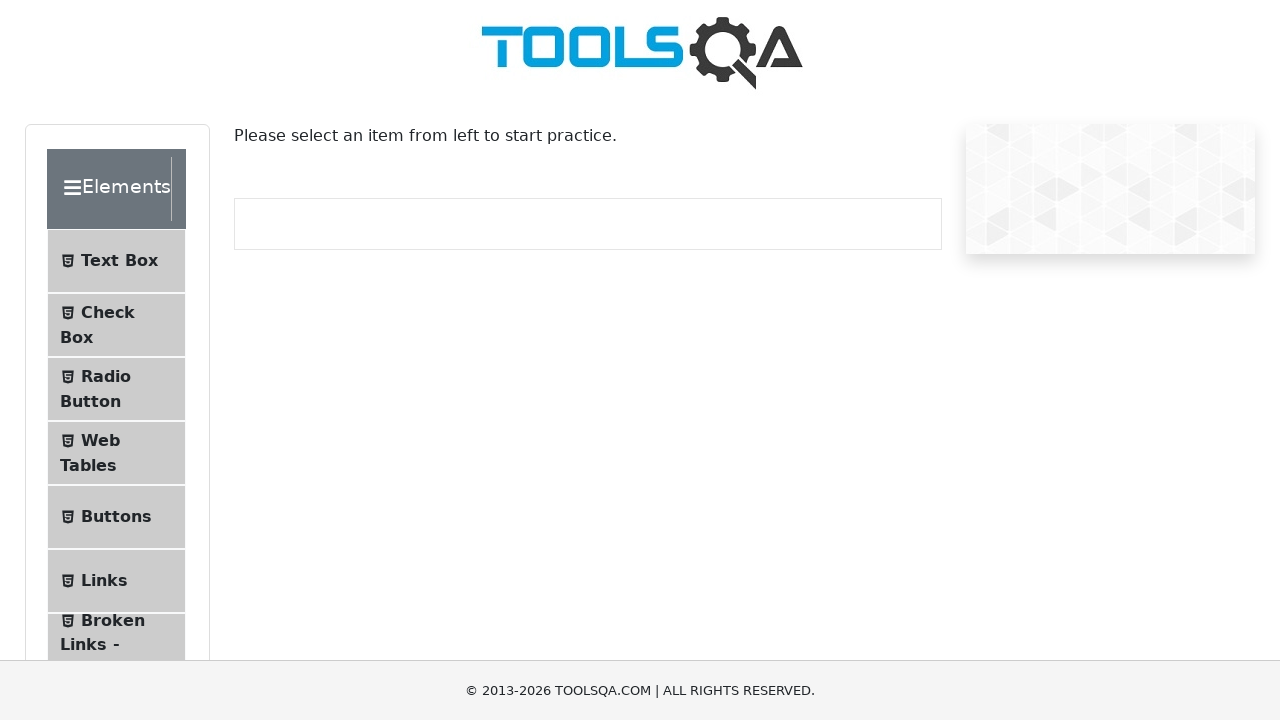

Clicked on Radio Button menu item at (106, 376) on text=Radio Button
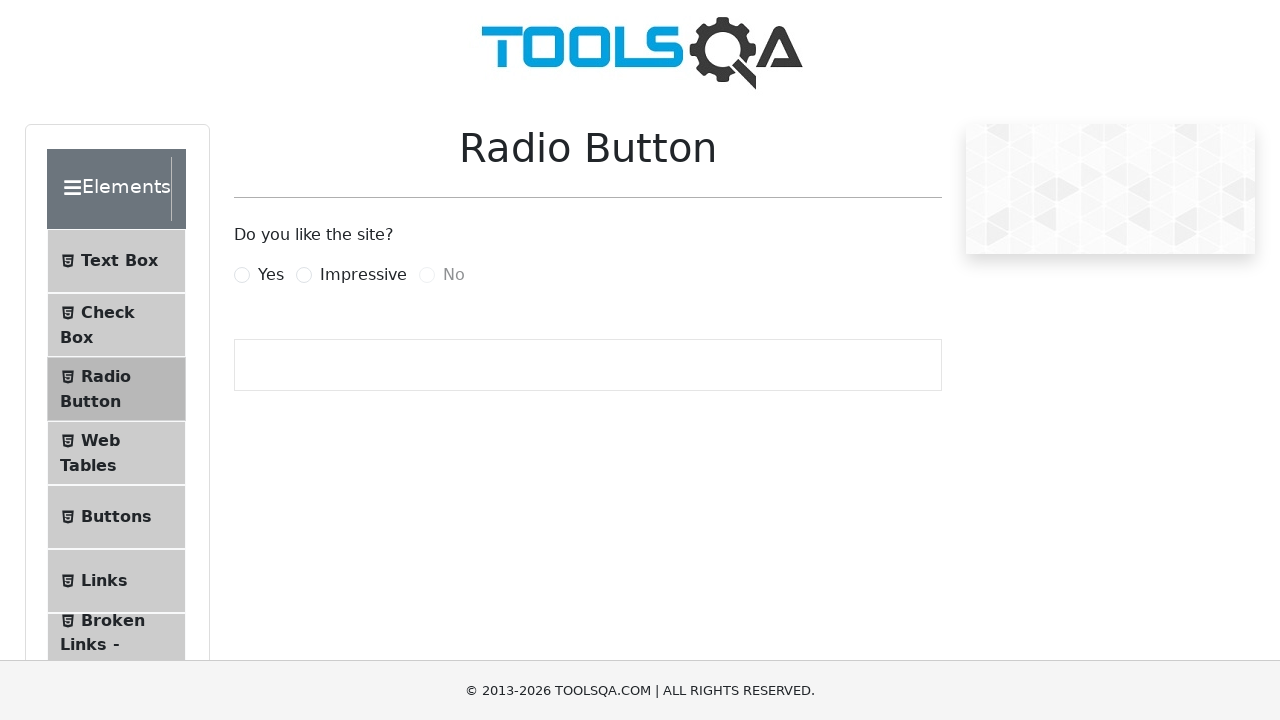

Scrolled down by 300 pixels
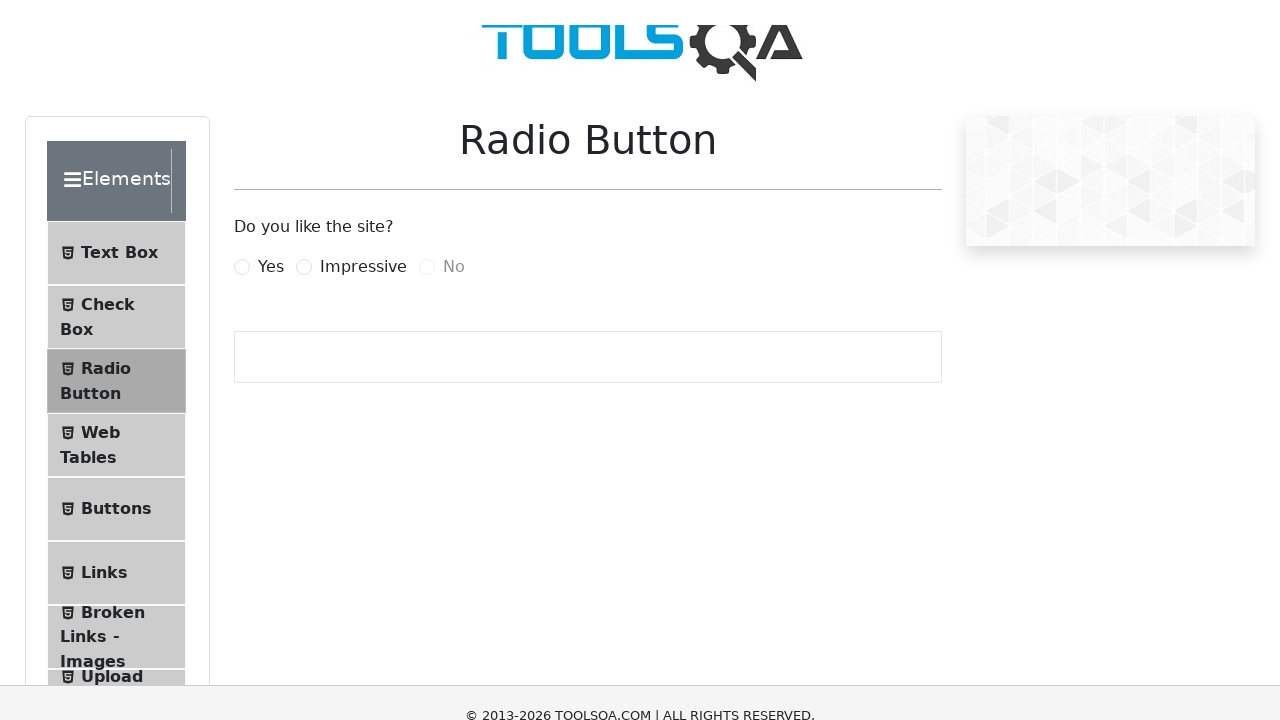

Clicked on Yes radio button at (271, 275) on label[for='yesRadio']
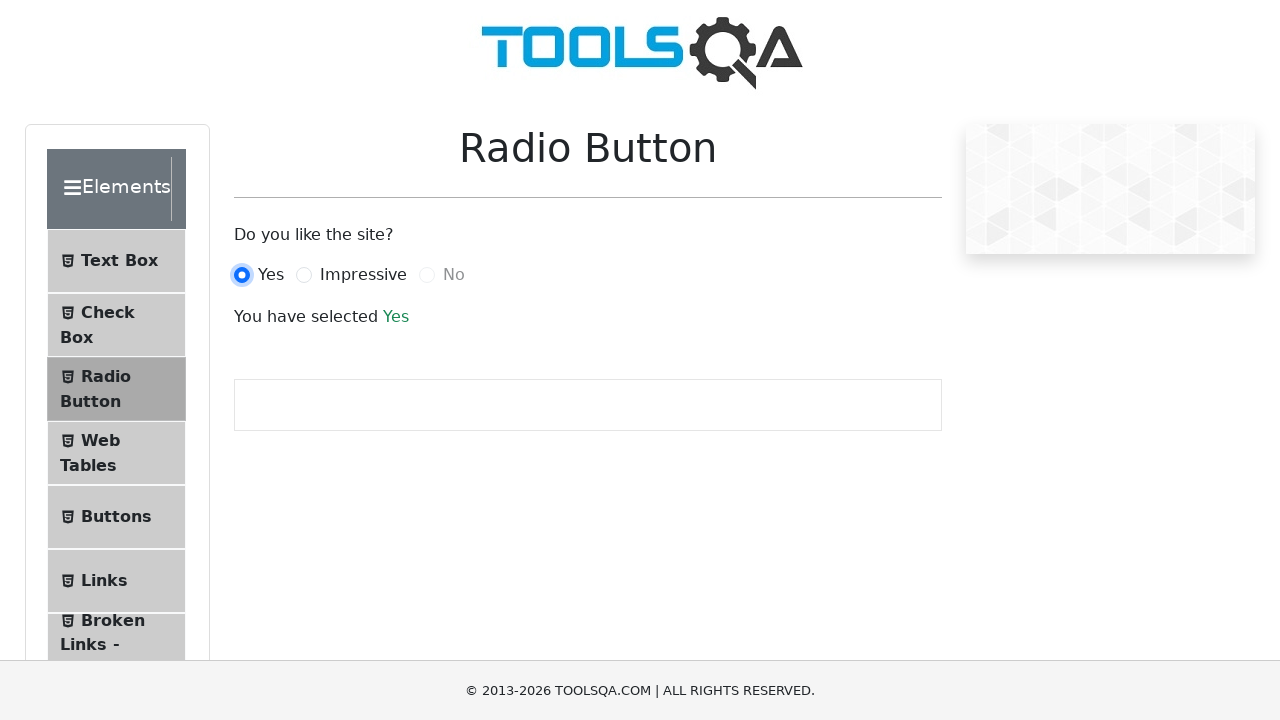

Verified that 'You have selected Yes' message appeared
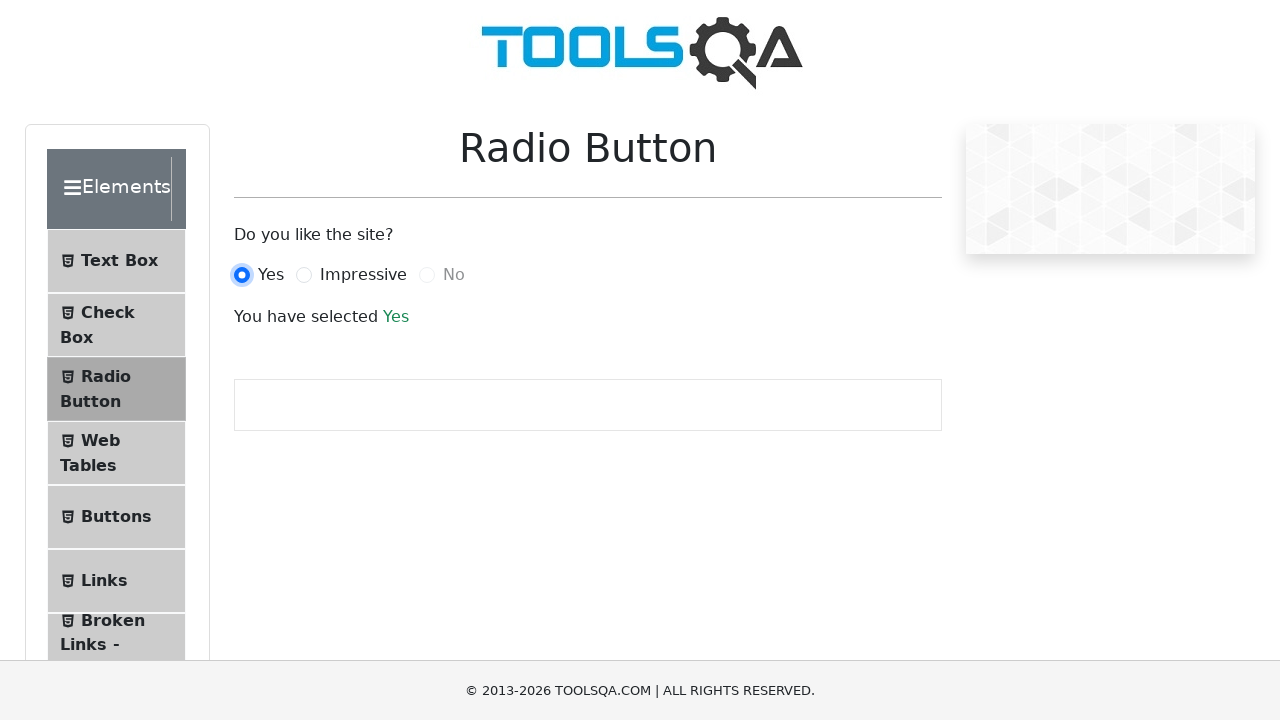

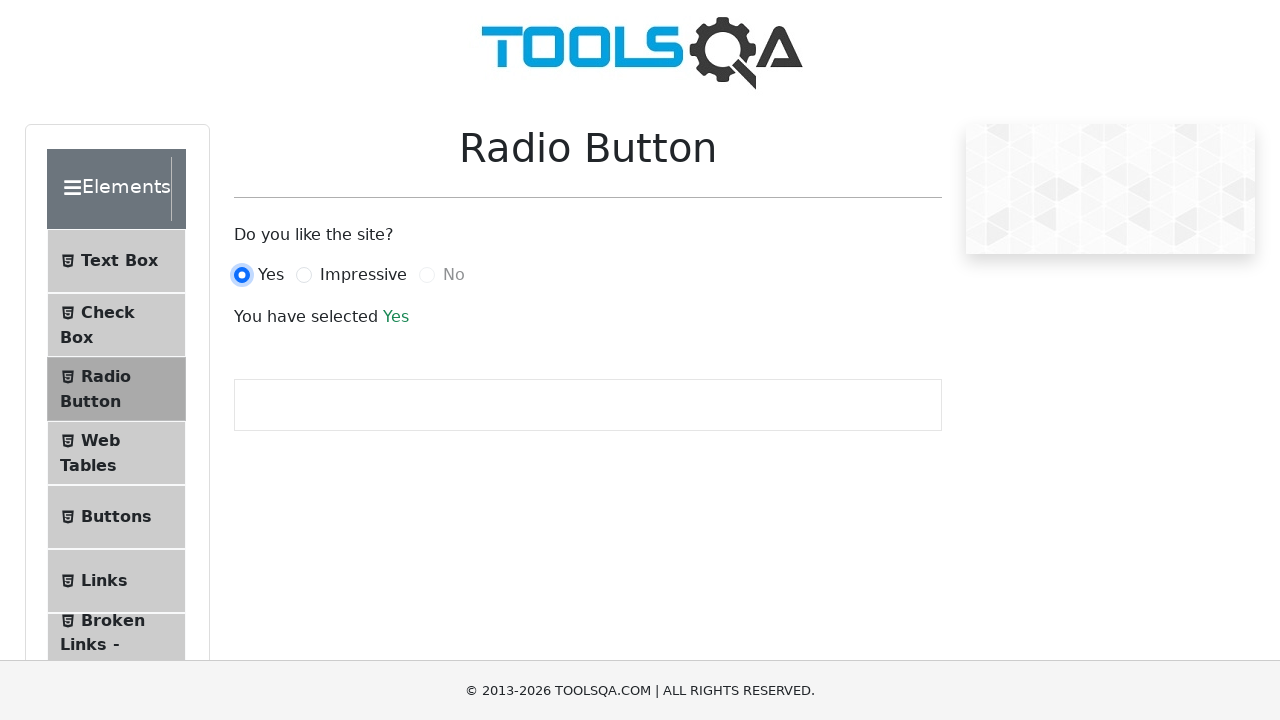